Tests opening a new browser tab by clicking a link and verifying content on the new tab

Starting URL: https://zimaev.github.io/tabs/

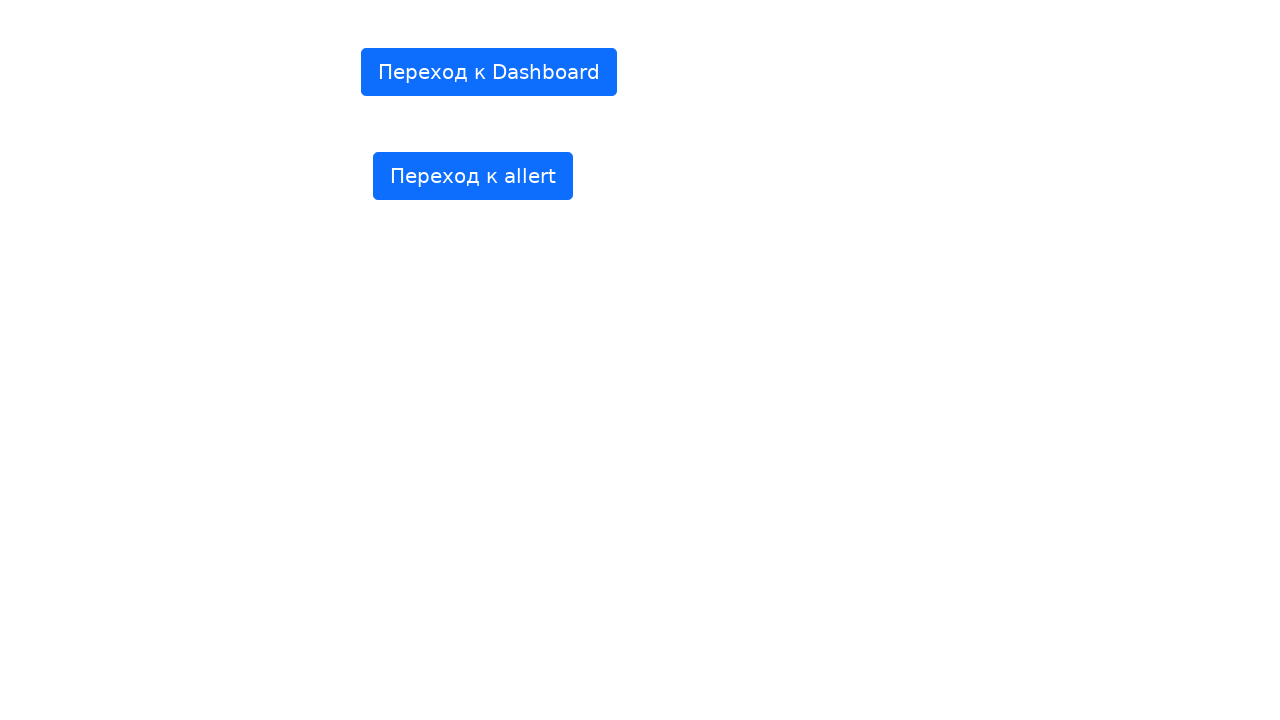

Clicked 'Переход к Dashboard' link to open new tab at (489, 72) on internal:text="\u041f\u0435\u0440\u0435\u0445\u043e\u0434 \u043a Dashboard"i
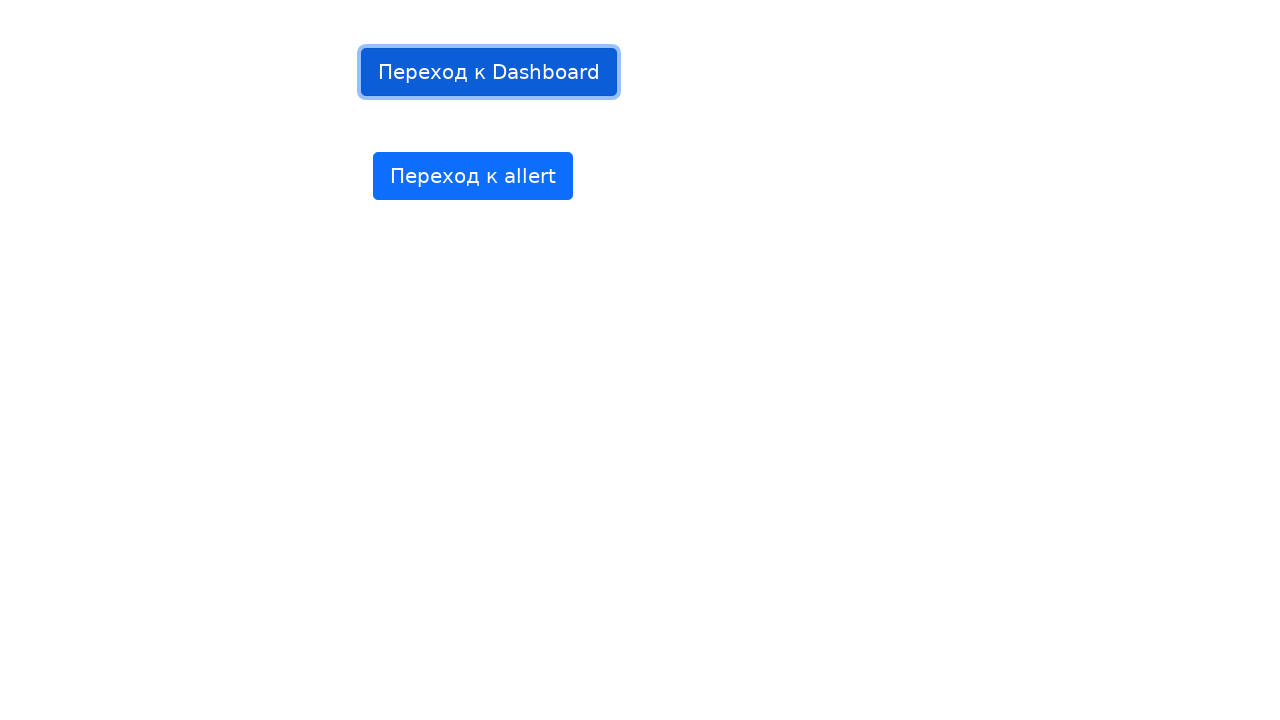

Captured new tab from context
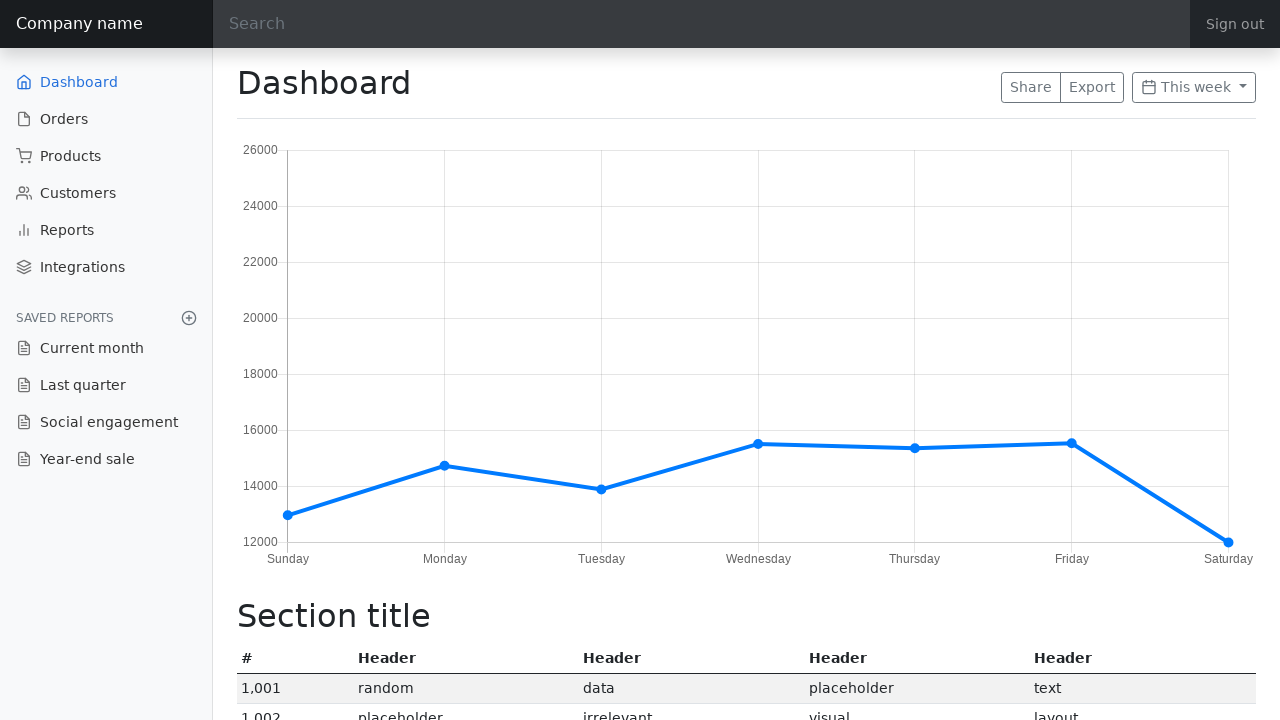

New tab finished loading
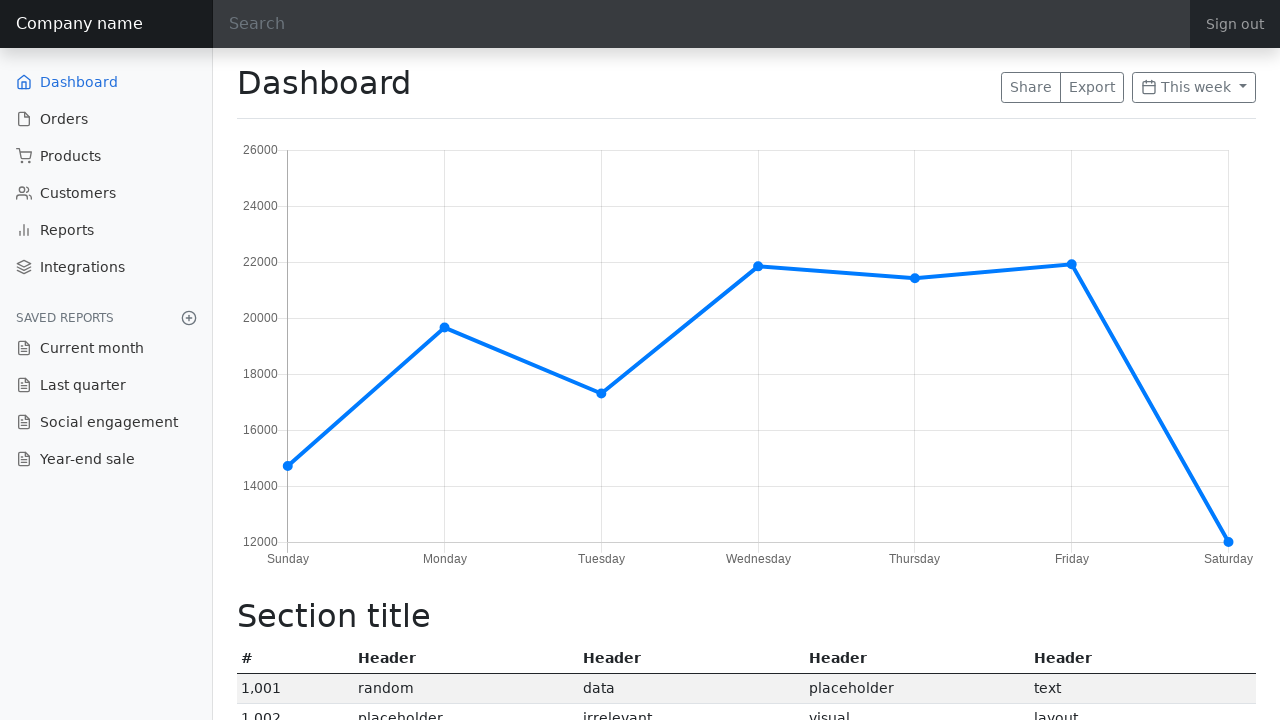

Verified new tab navigated to dashboard URL
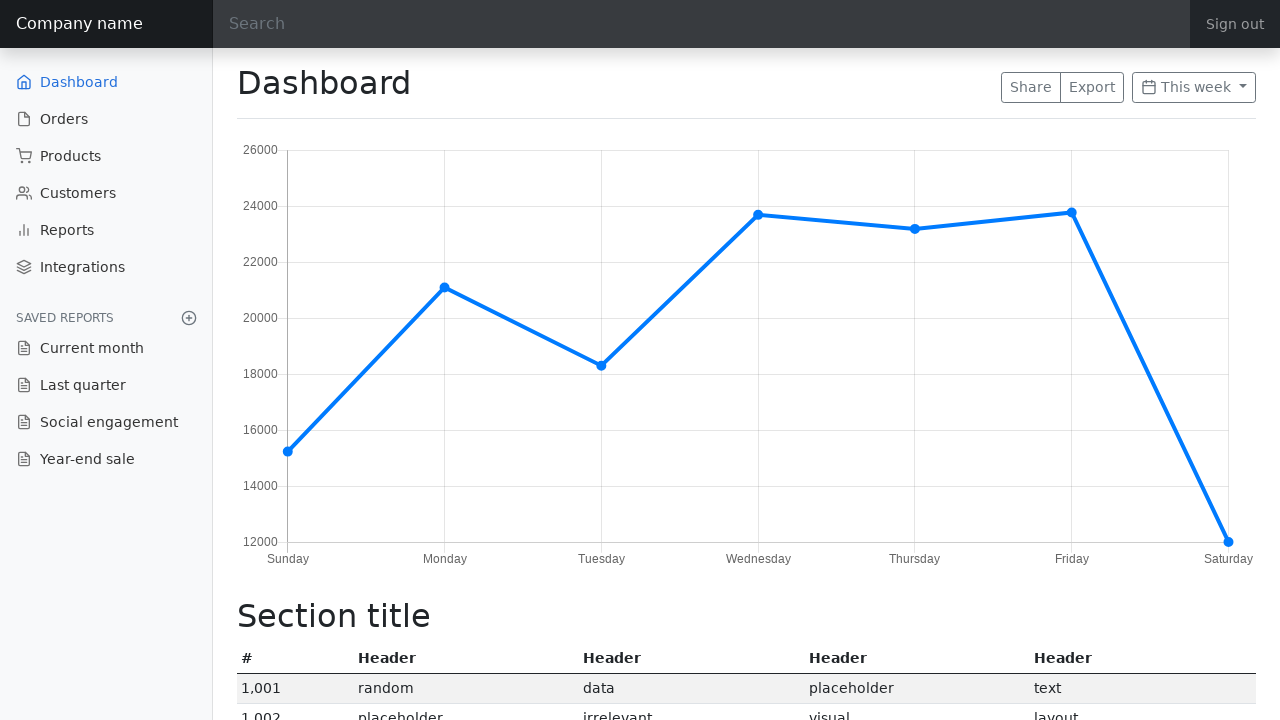

Verified 'Sign out' link is visible on new tab
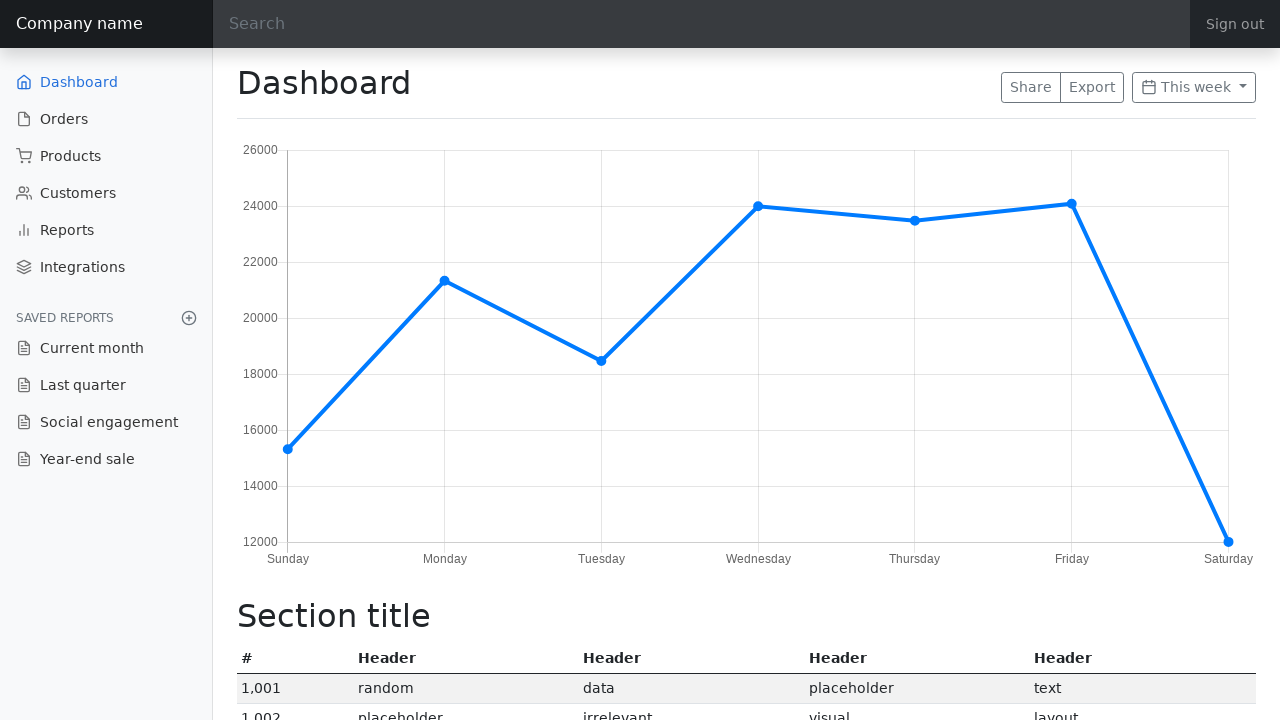

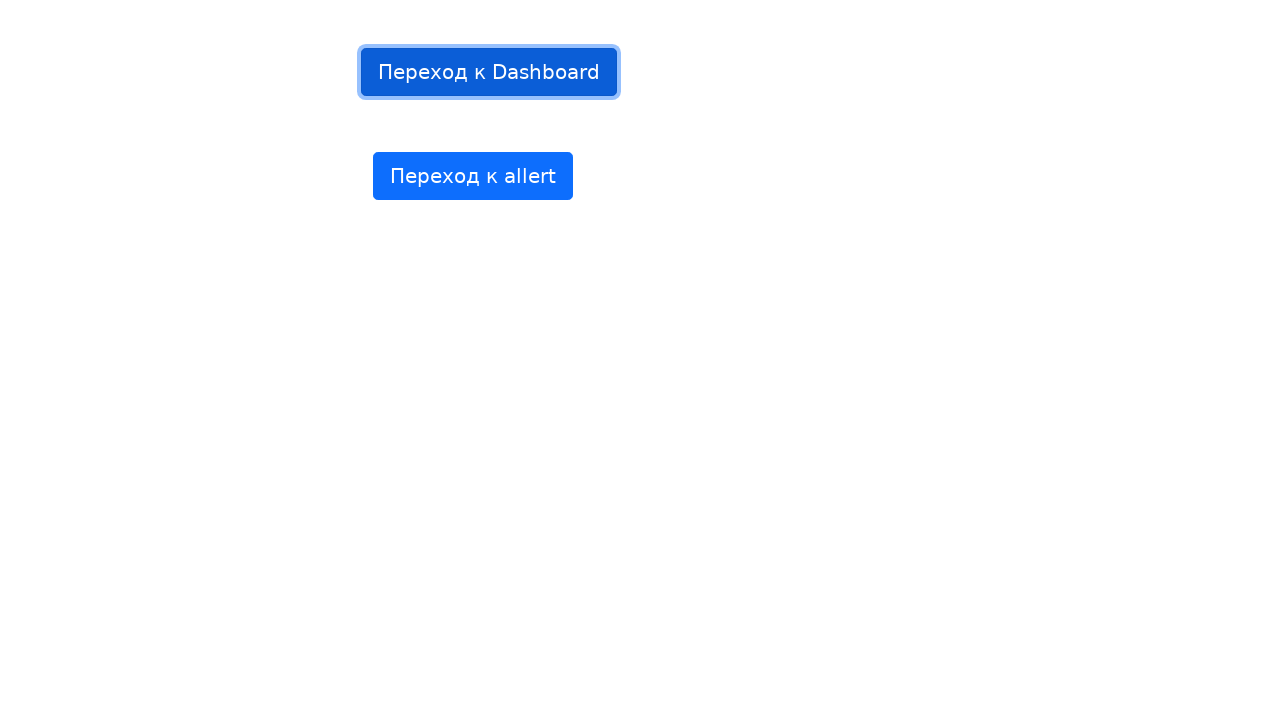